Performs a click-and-hold, move to target, then release action for drag and drop

Starting URL: https://crossbrowsertesting.github.io/drag-and-drop

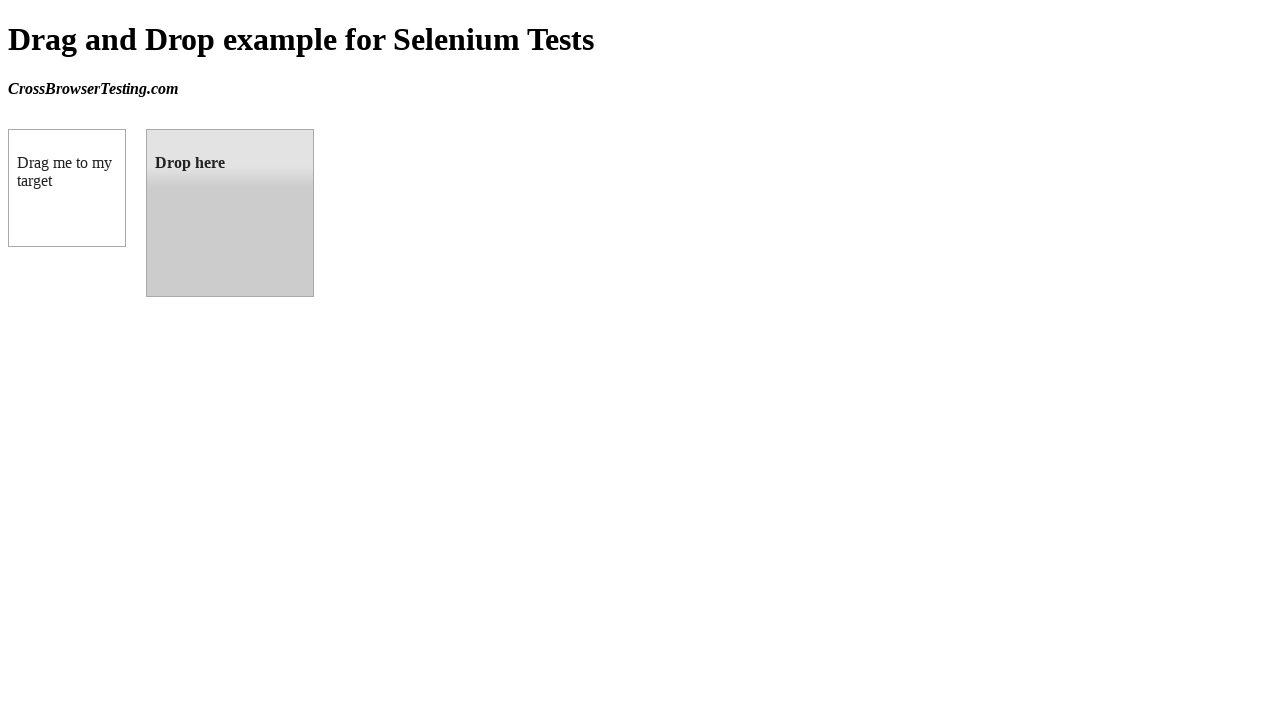

Located draggable source element
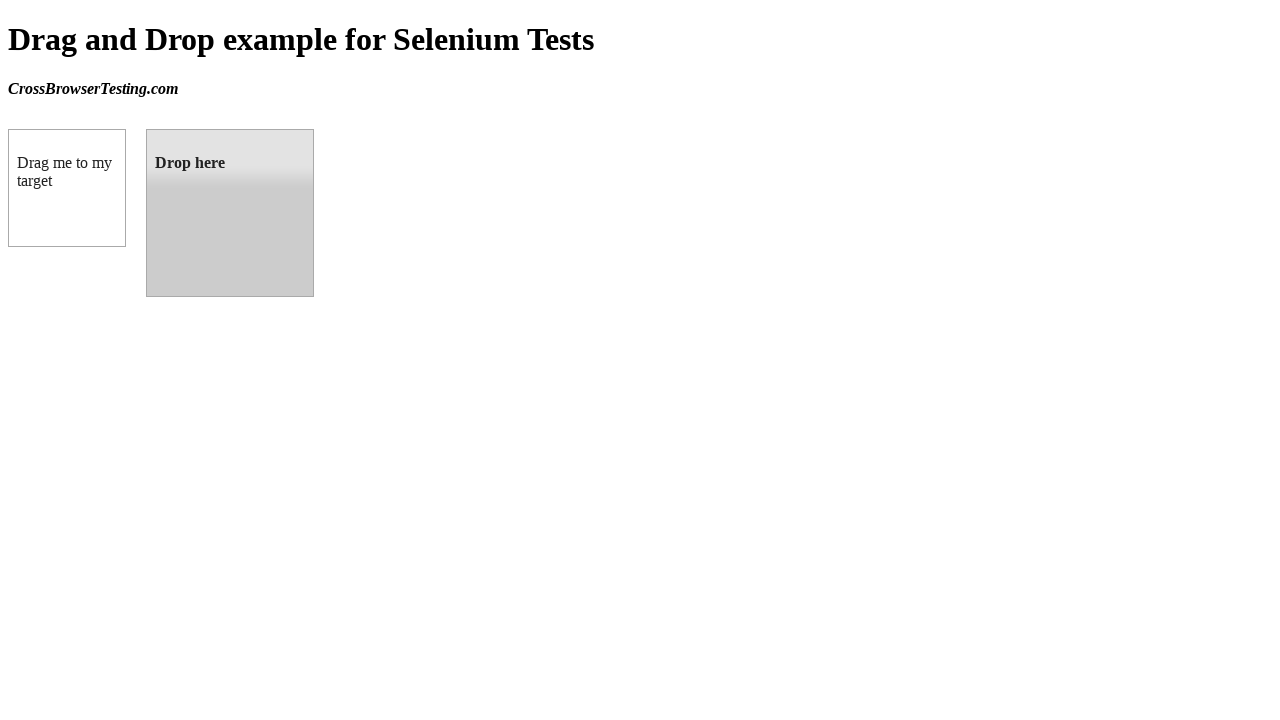

Located droppable target element
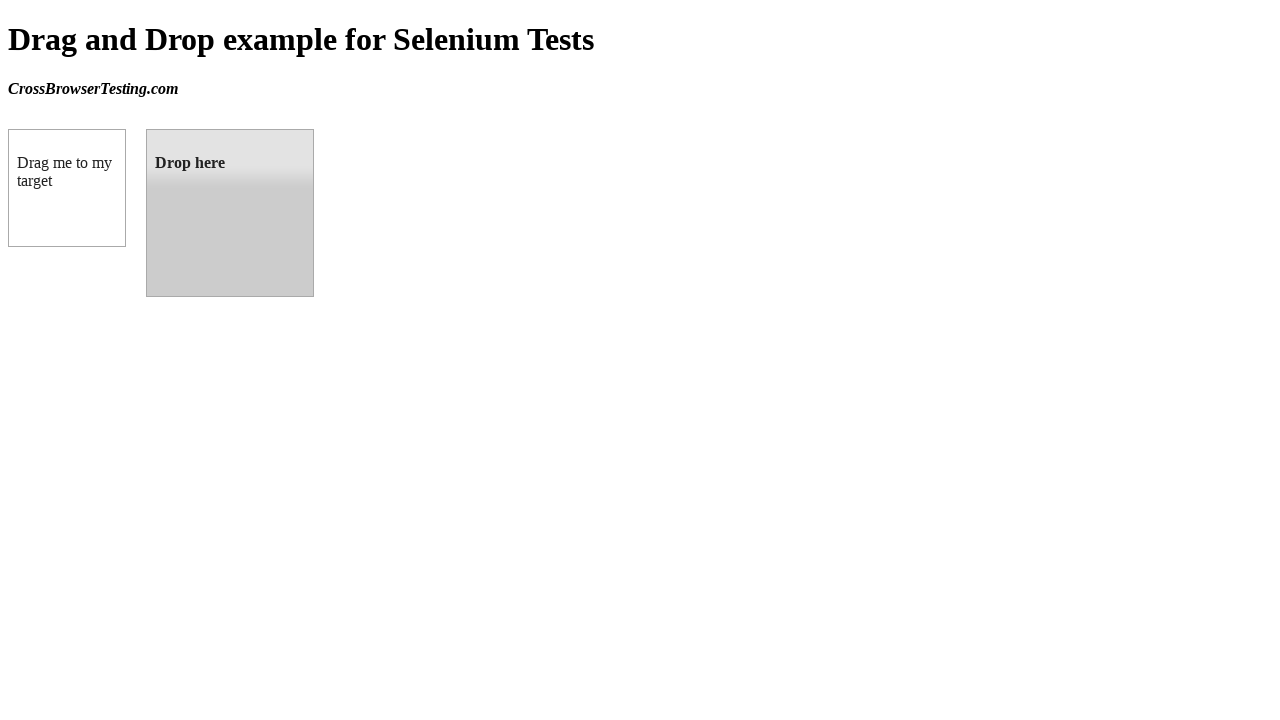

Retrieved bounding box of source element
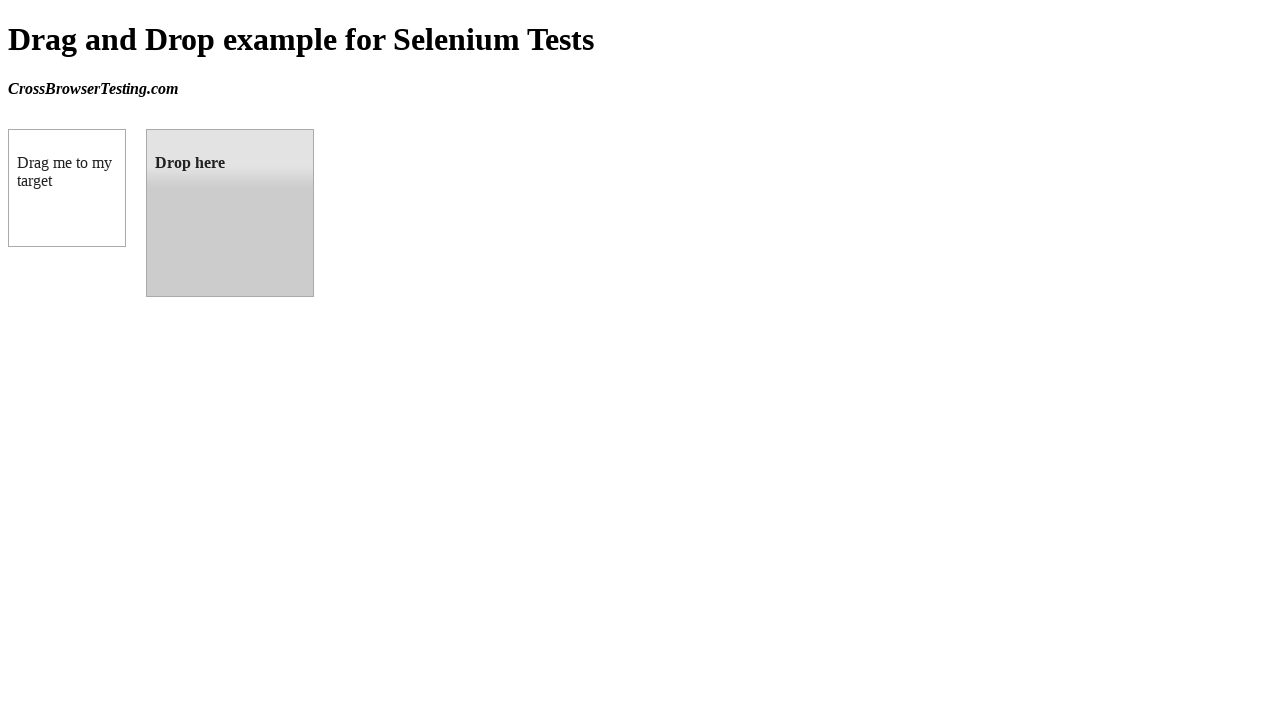

Moved mouse to center of draggable element at (67, 188)
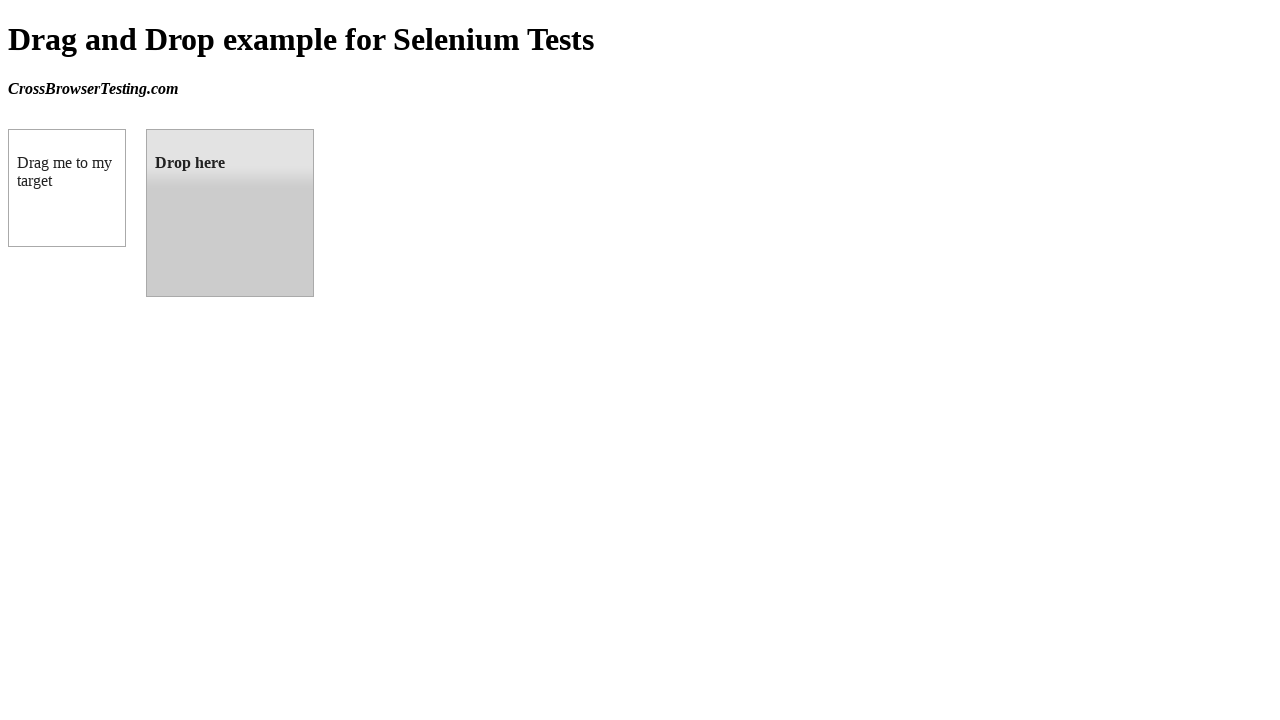

Pressed mouse button down to initiate drag at (67, 188)
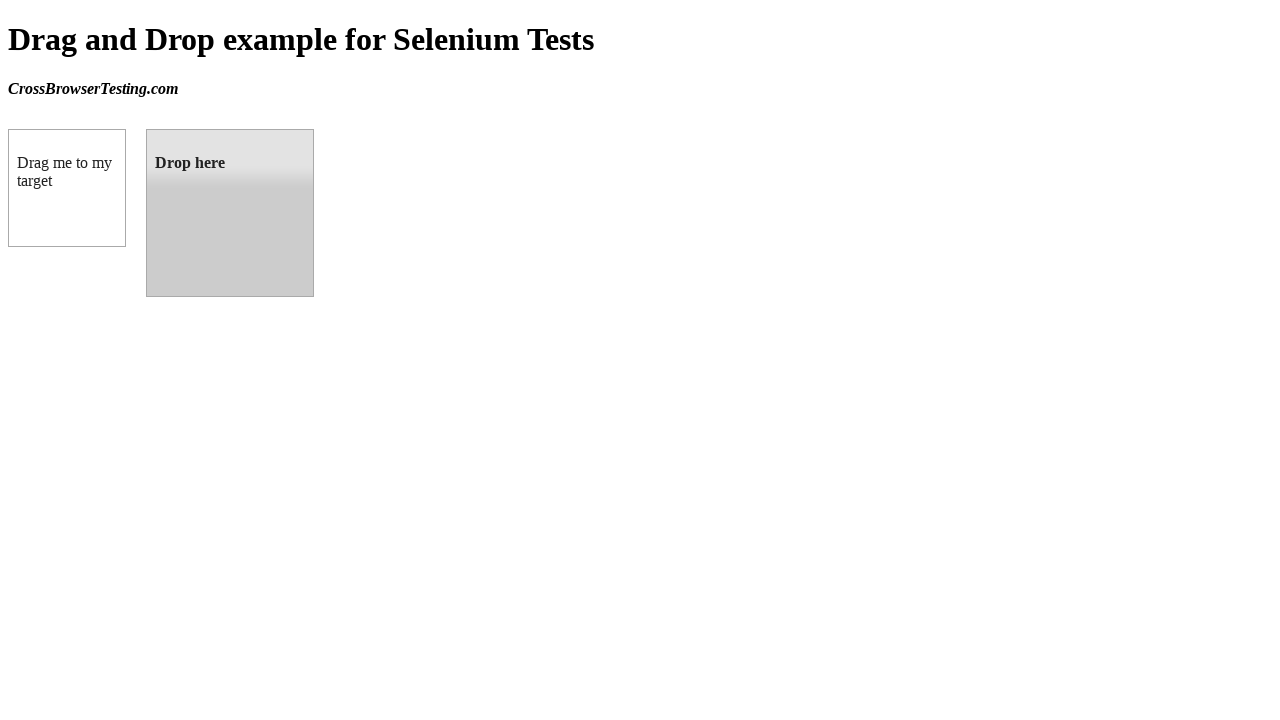

Retrieved bounding box of target element
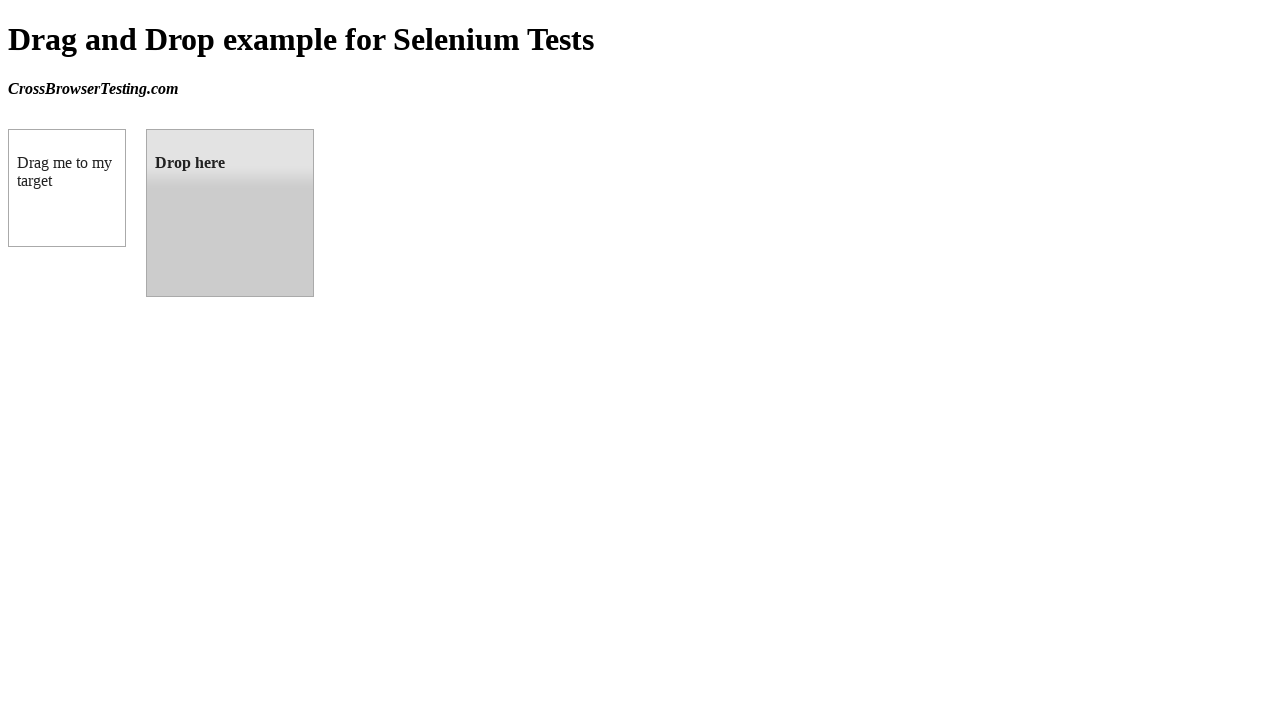

Moved mouse to center of drop target while holding at (230, 213)
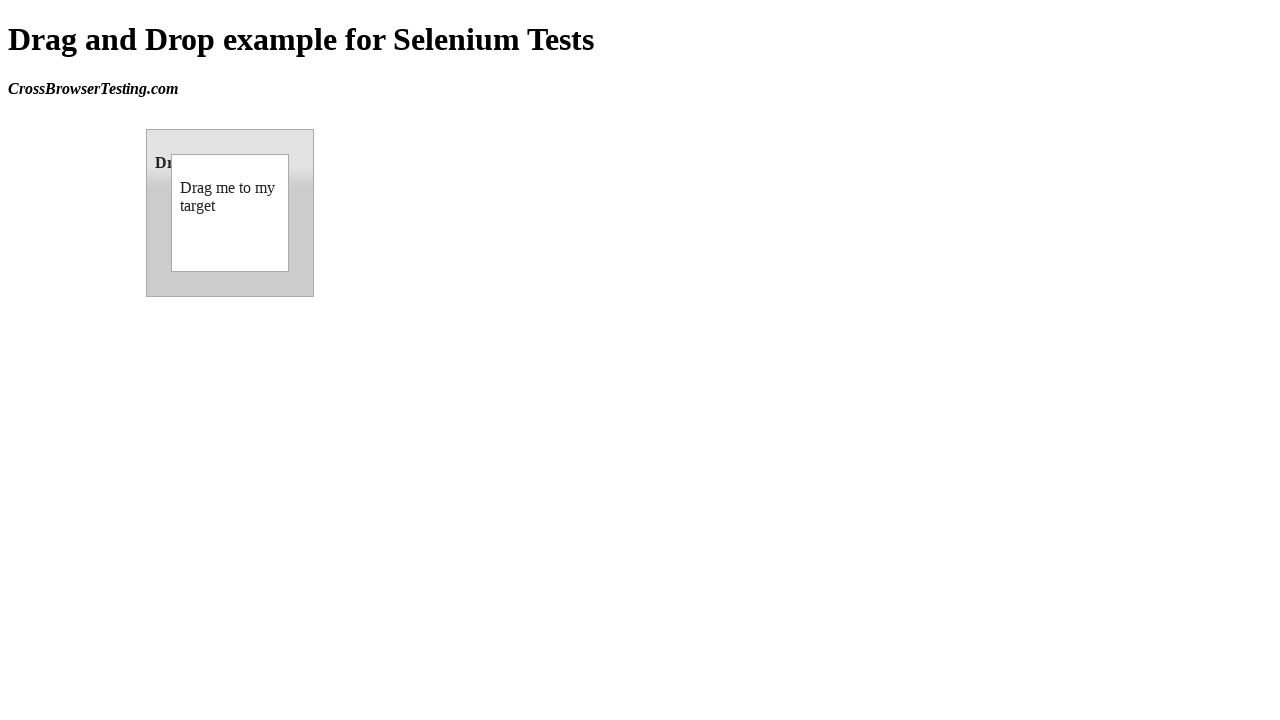

Released mouse button to complete drag and drop at (230, 213)
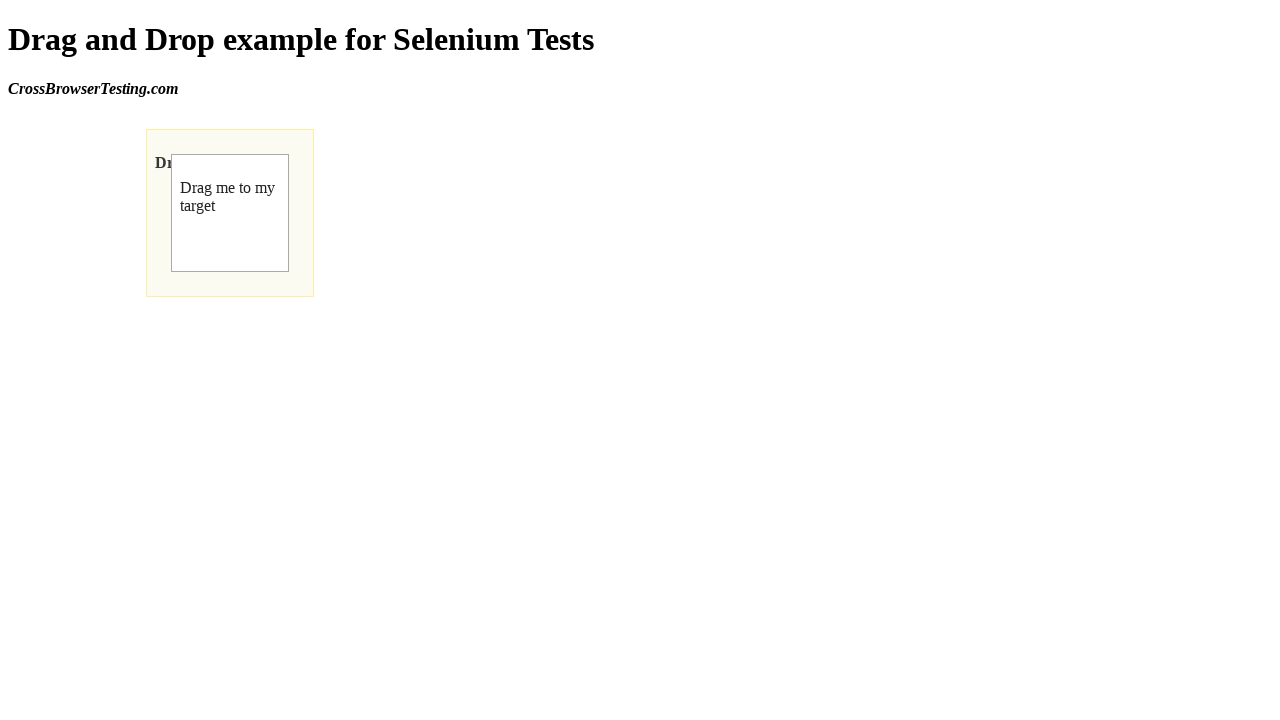

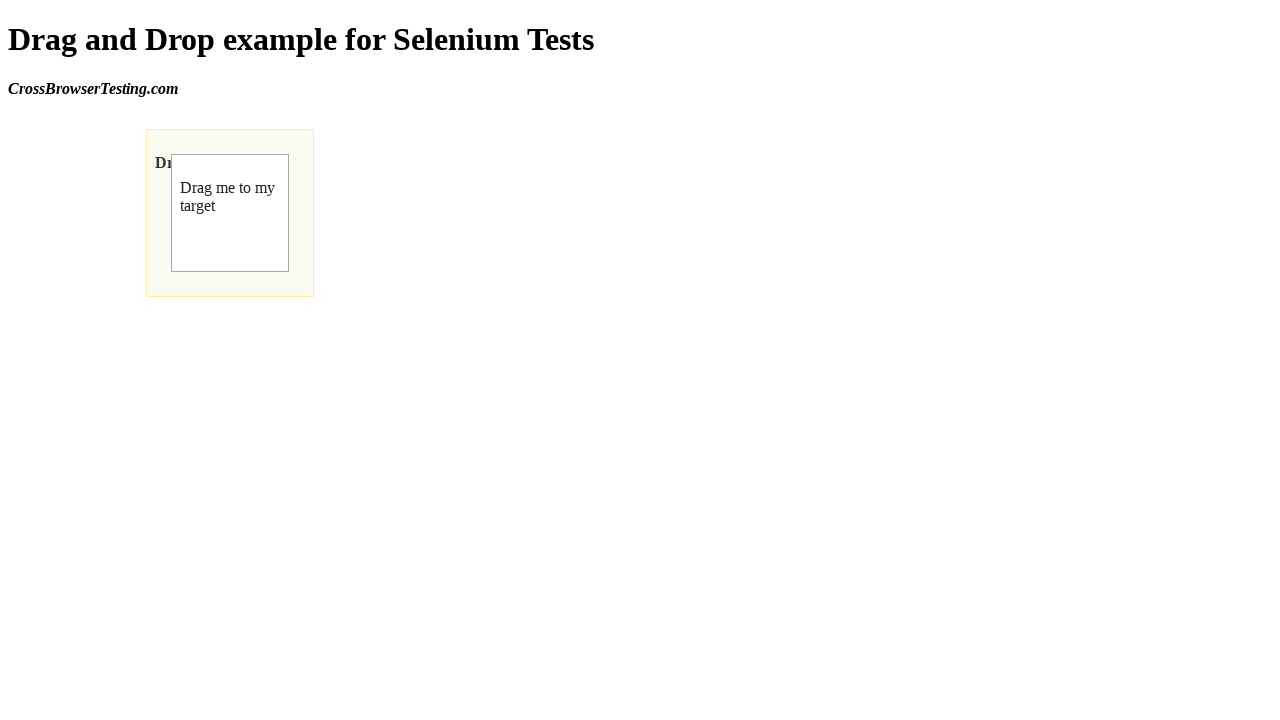